Tests web table CRUD operations by deleting existing records and adding new staff members through a registration form modal

Starting URL: https://demoqa.com/webtables

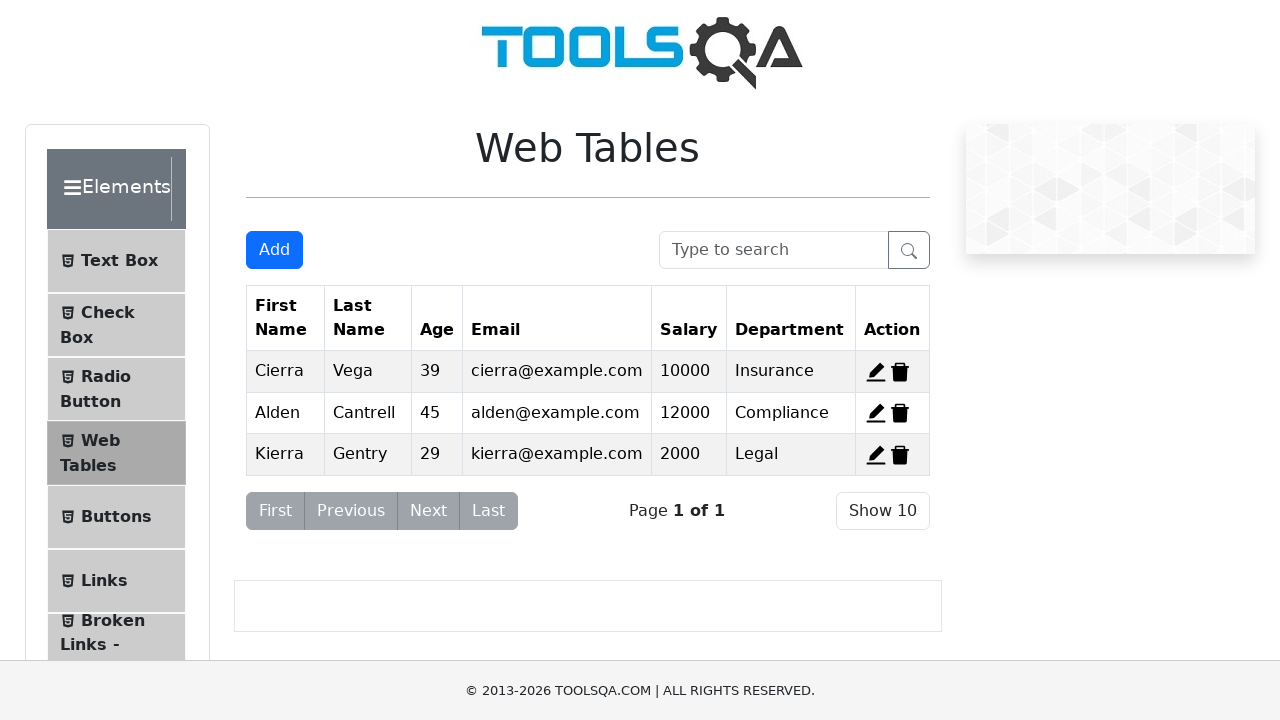

Clicked delete button for record 1 at (900, 372) on #delete-record-1
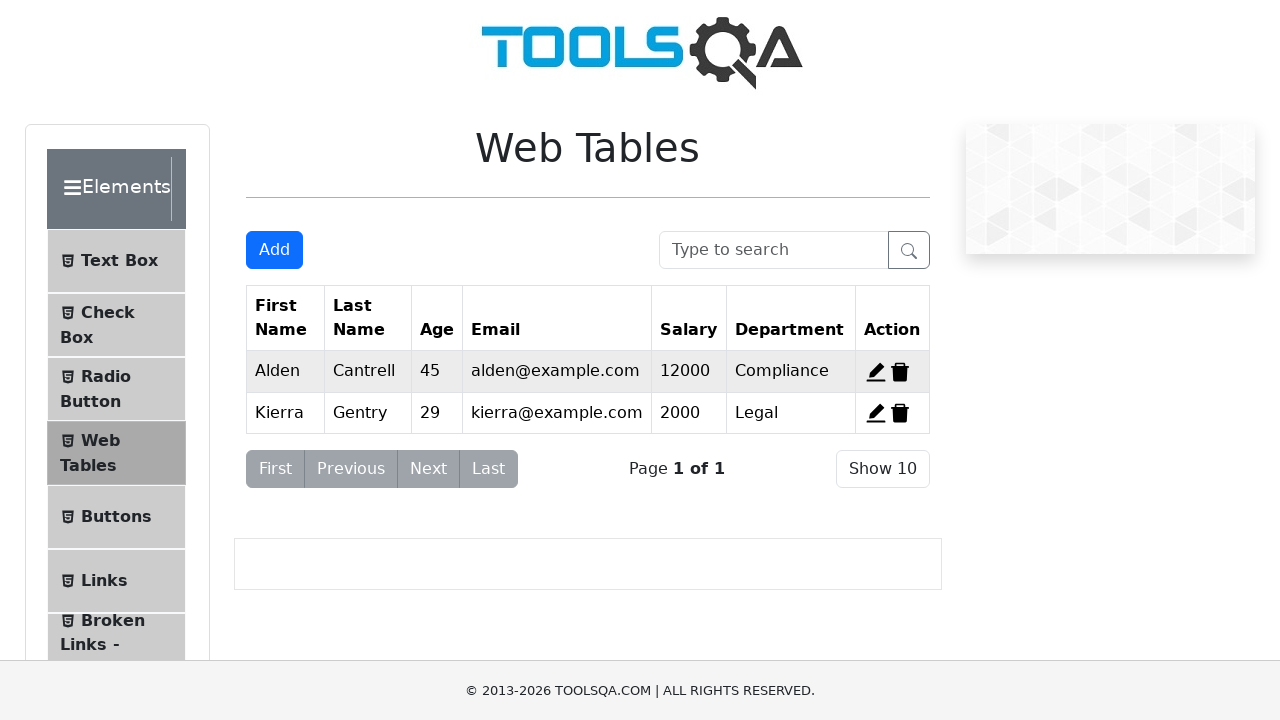

Clicked delete button for record 2 at (900, 372) on #delete-record-2
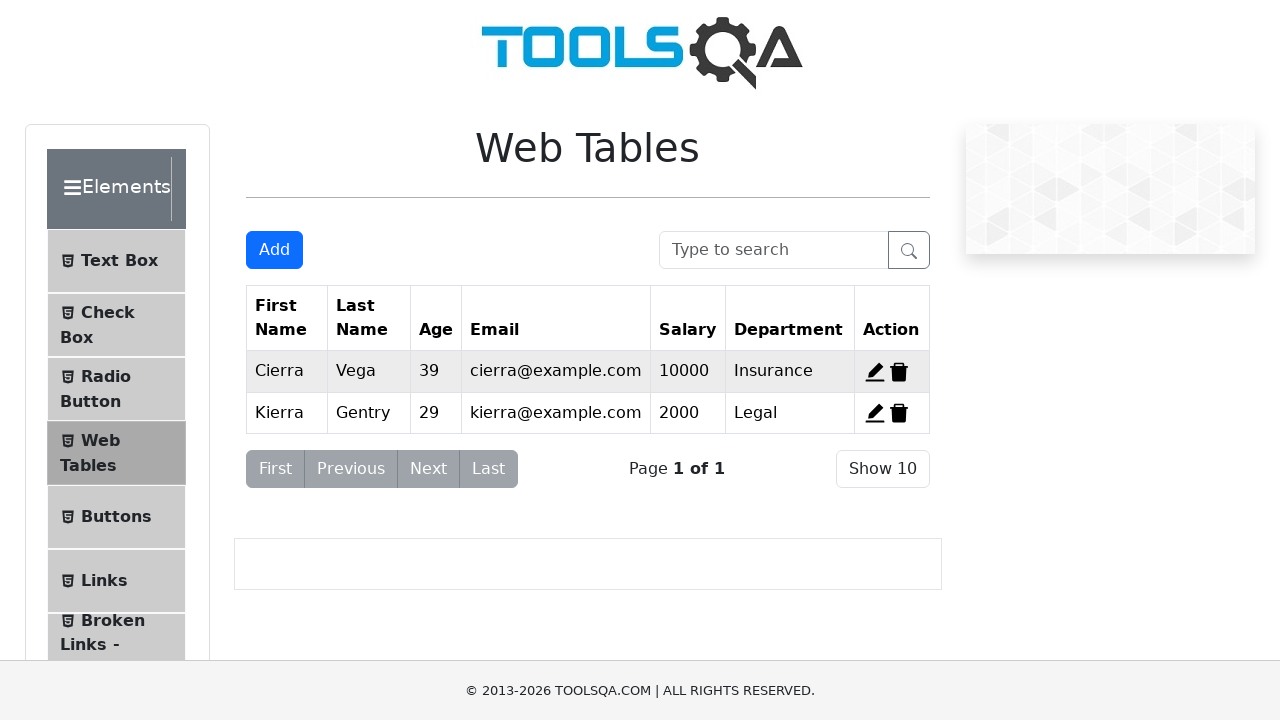

Clicked delete button for record 3 at (899, 413) on #delete-record-3
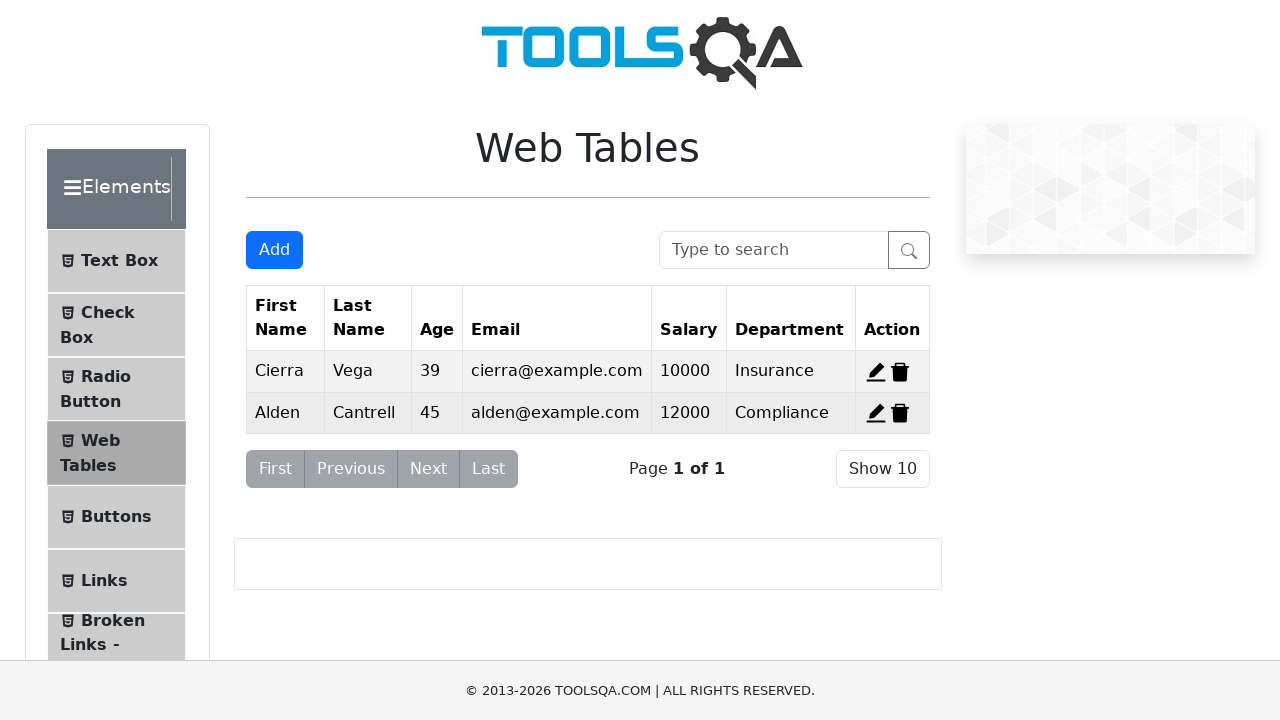

Clicked 'Add New Record' button to open registration modal at (274, 250) on #addNewRecordButton
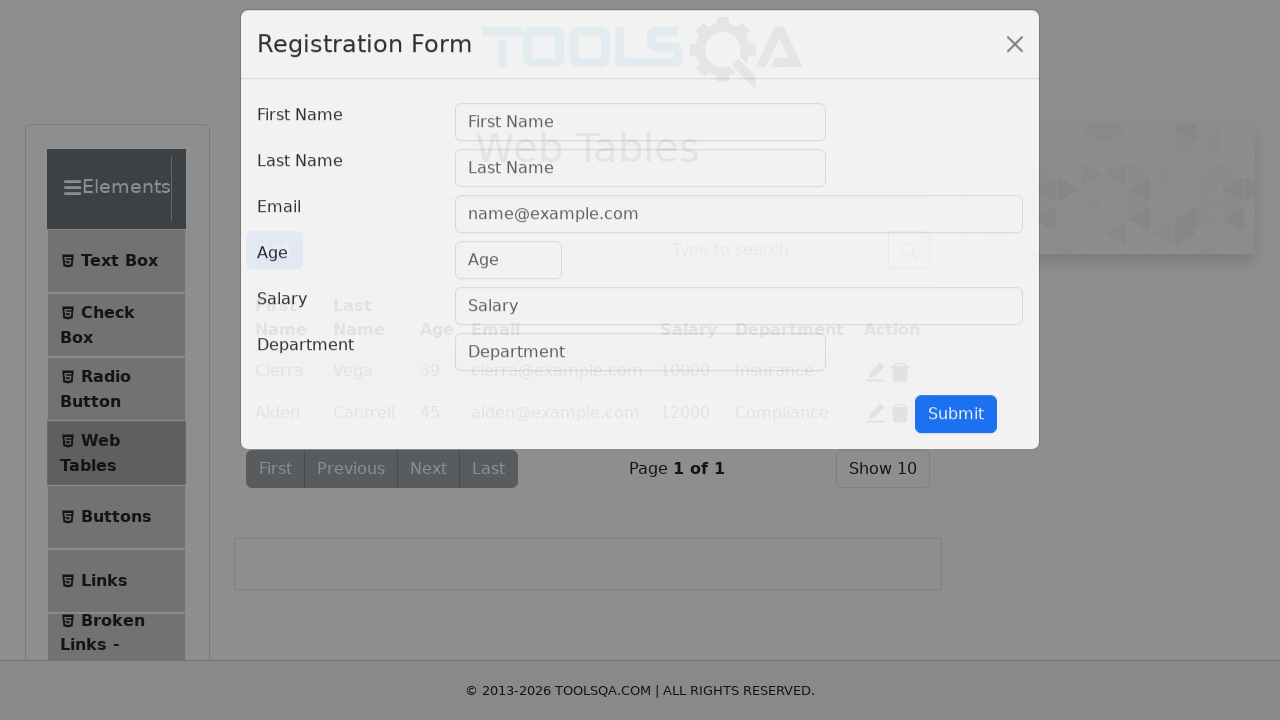

Registration modal appeared and first name field is visible
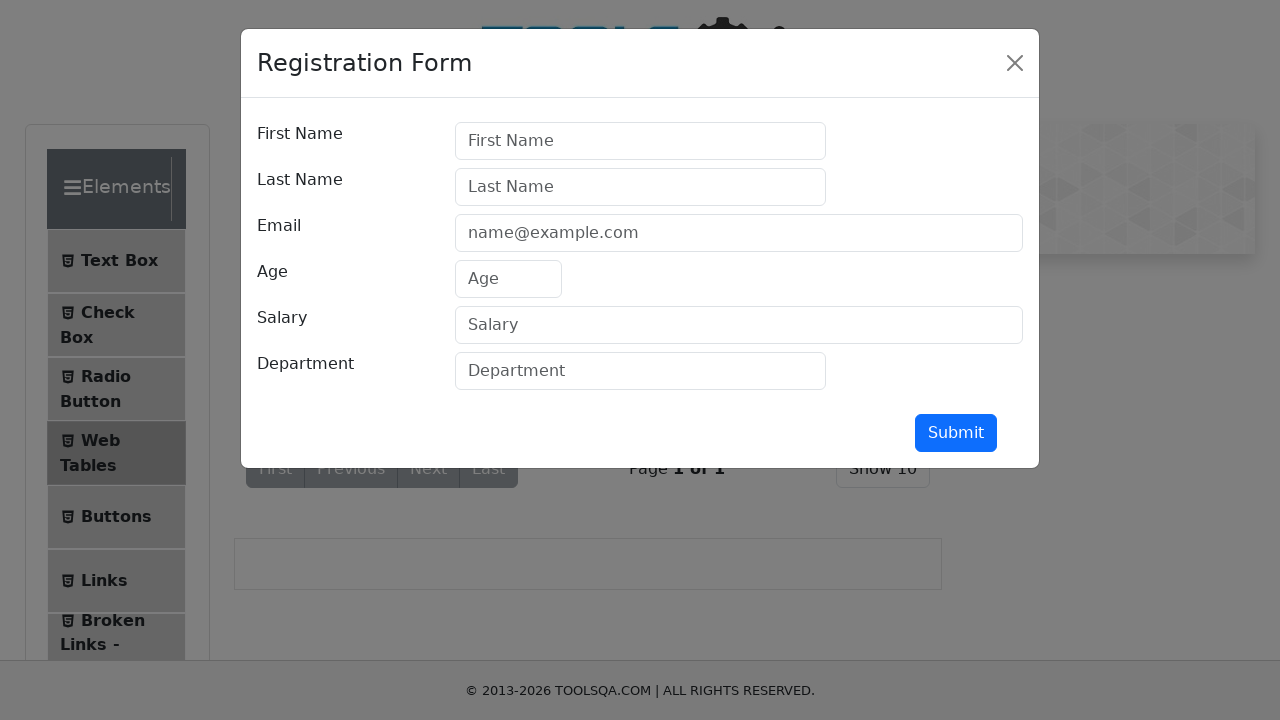

Filled first name field with 'Ilham' on #firstName
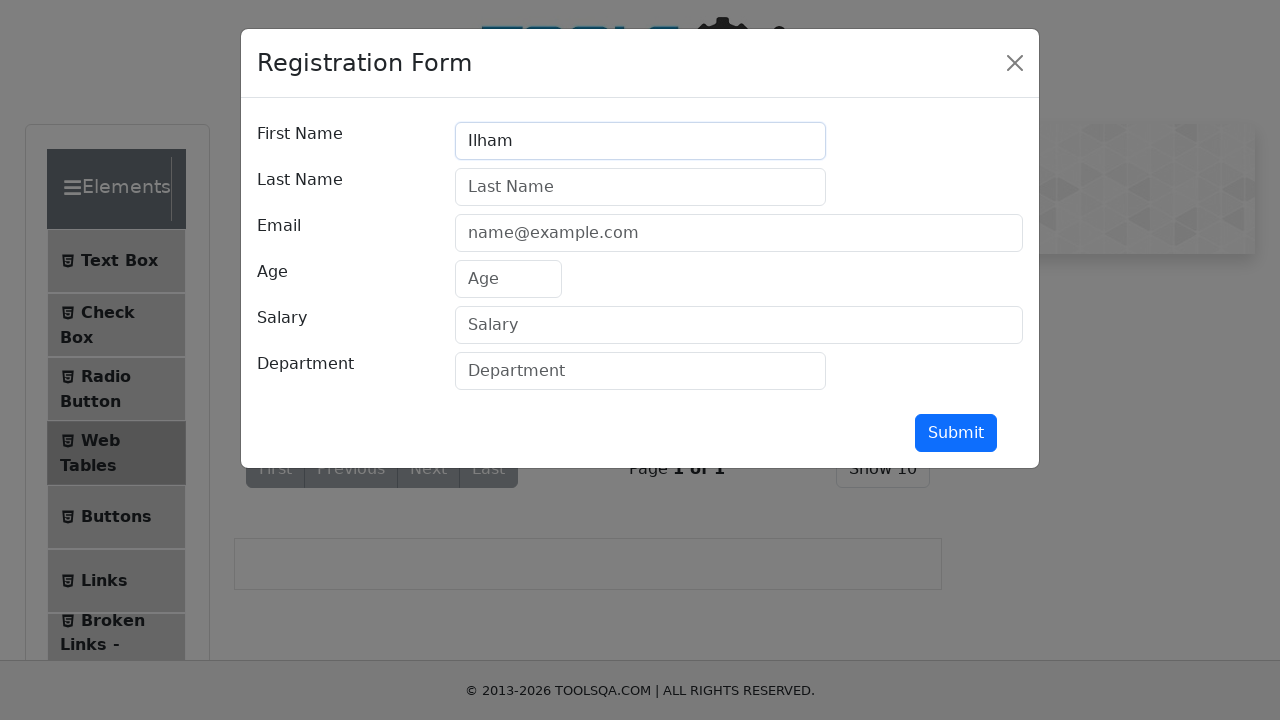

Filled last name field with 'Apriansyah' on #lastName
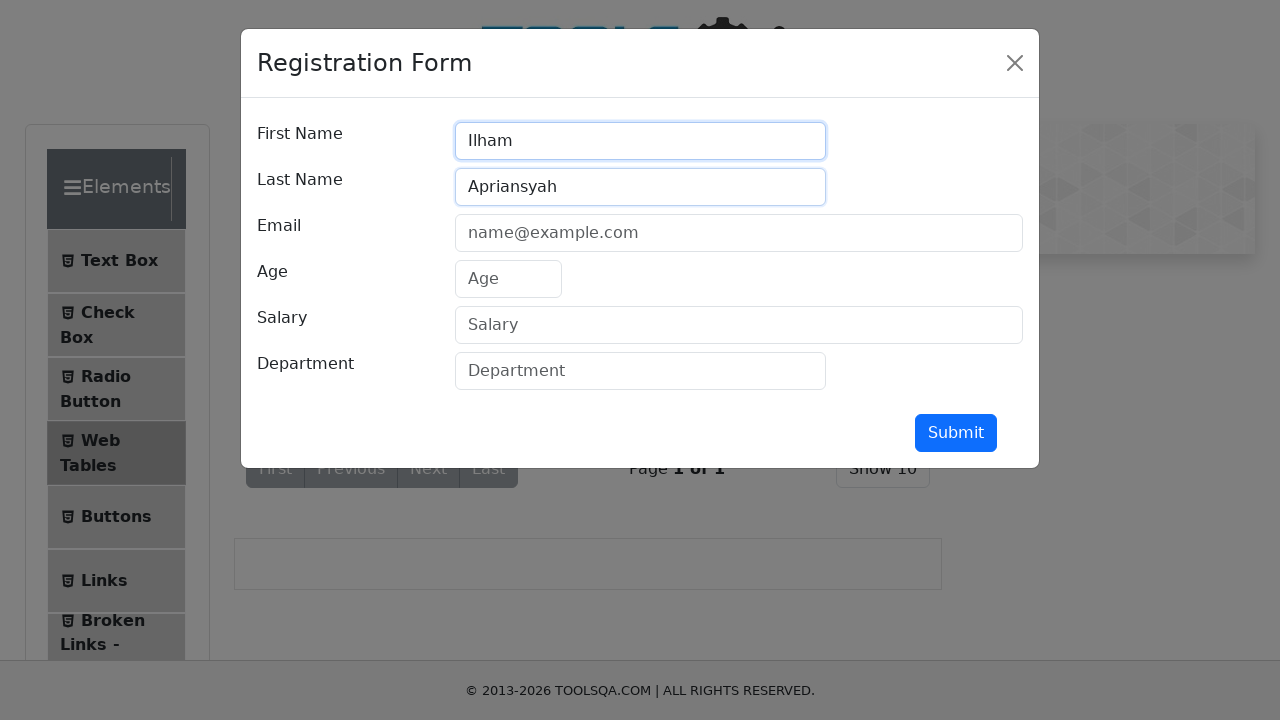

Filled email field with 'ilhamapriansyah@gmail.com' on #userEmail
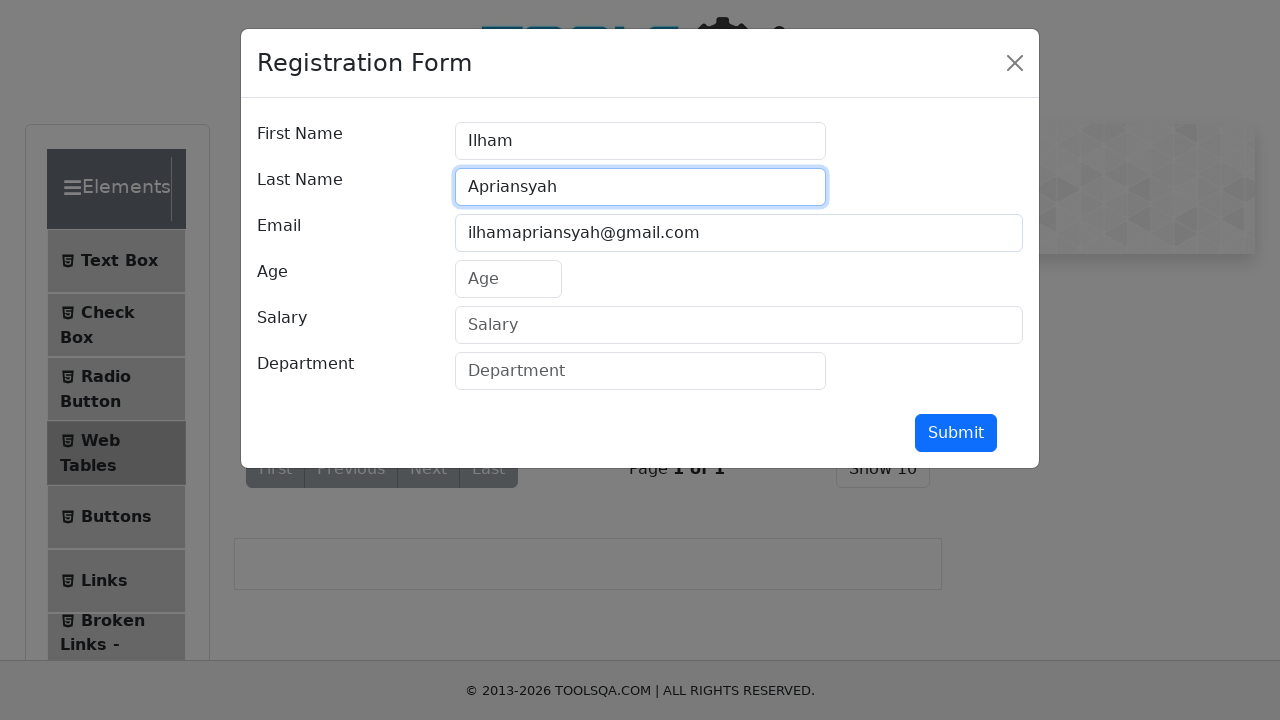

Filled age field with '26' on #age
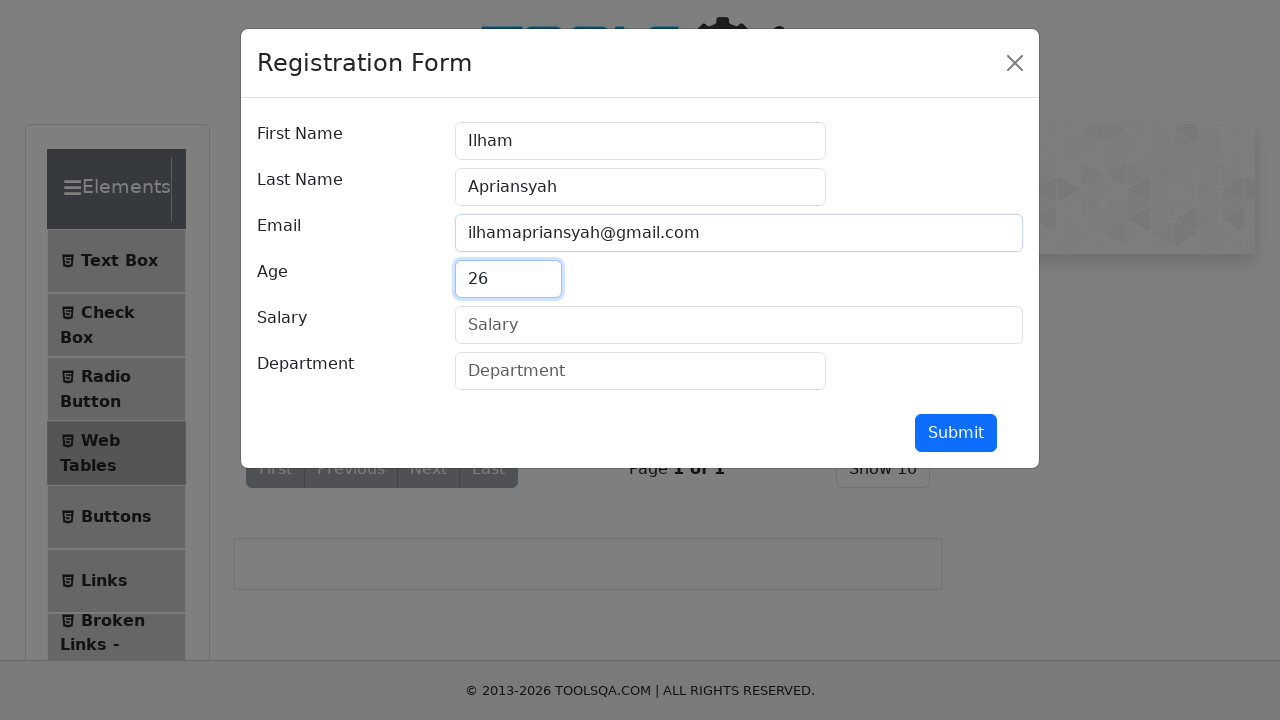

Filled salary field with '7000000' on #salary
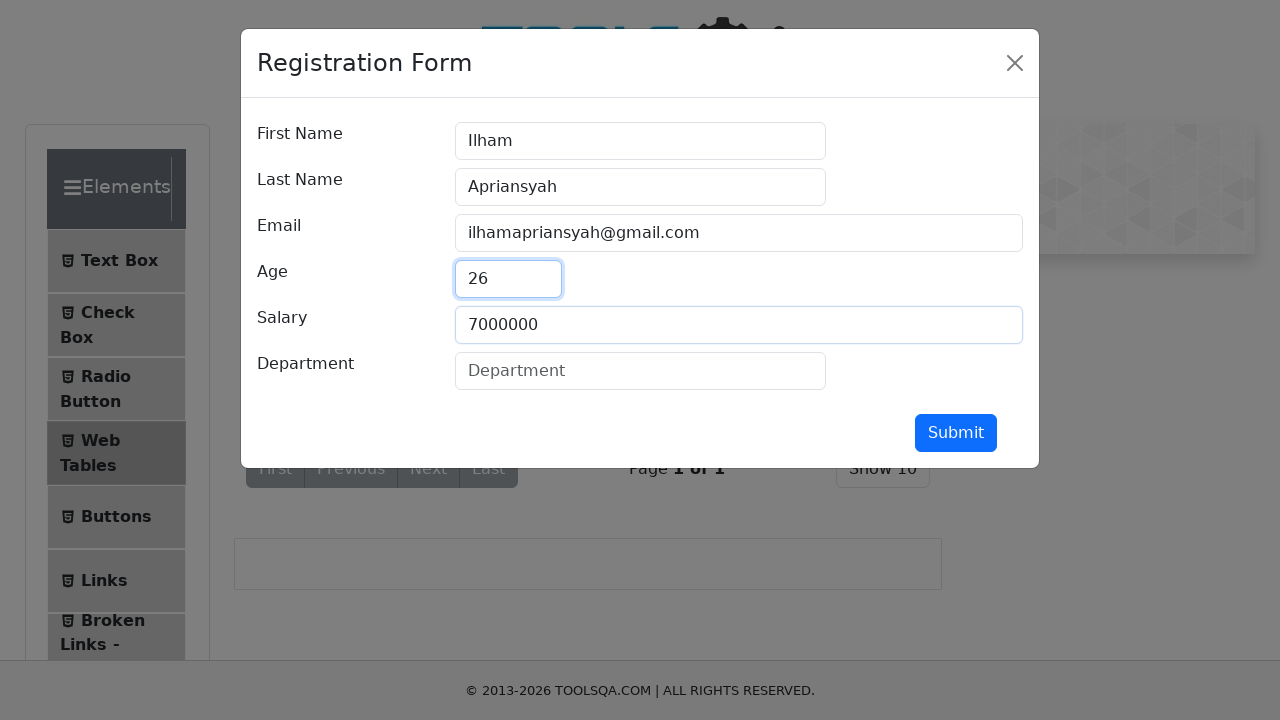

Filled department field with 'QA' on #department
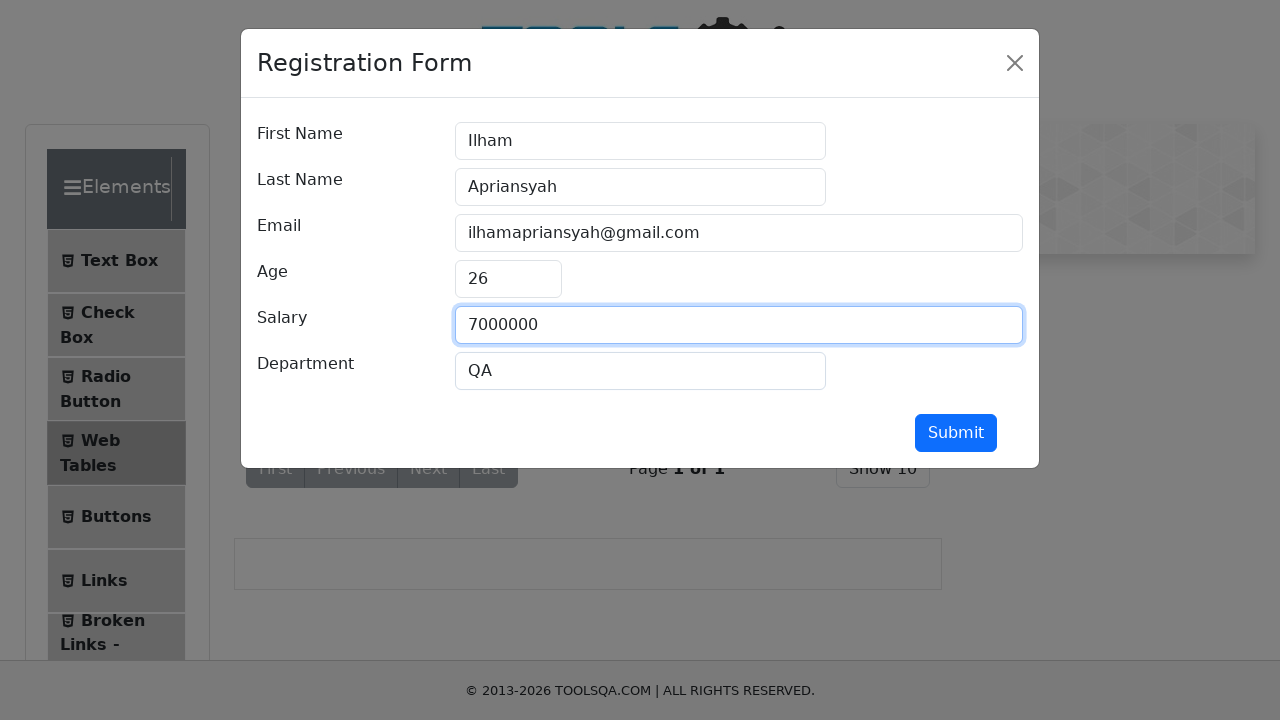

Clicked submit button to add new staff member Ilham Apriansyah at (956, 433) on #submit
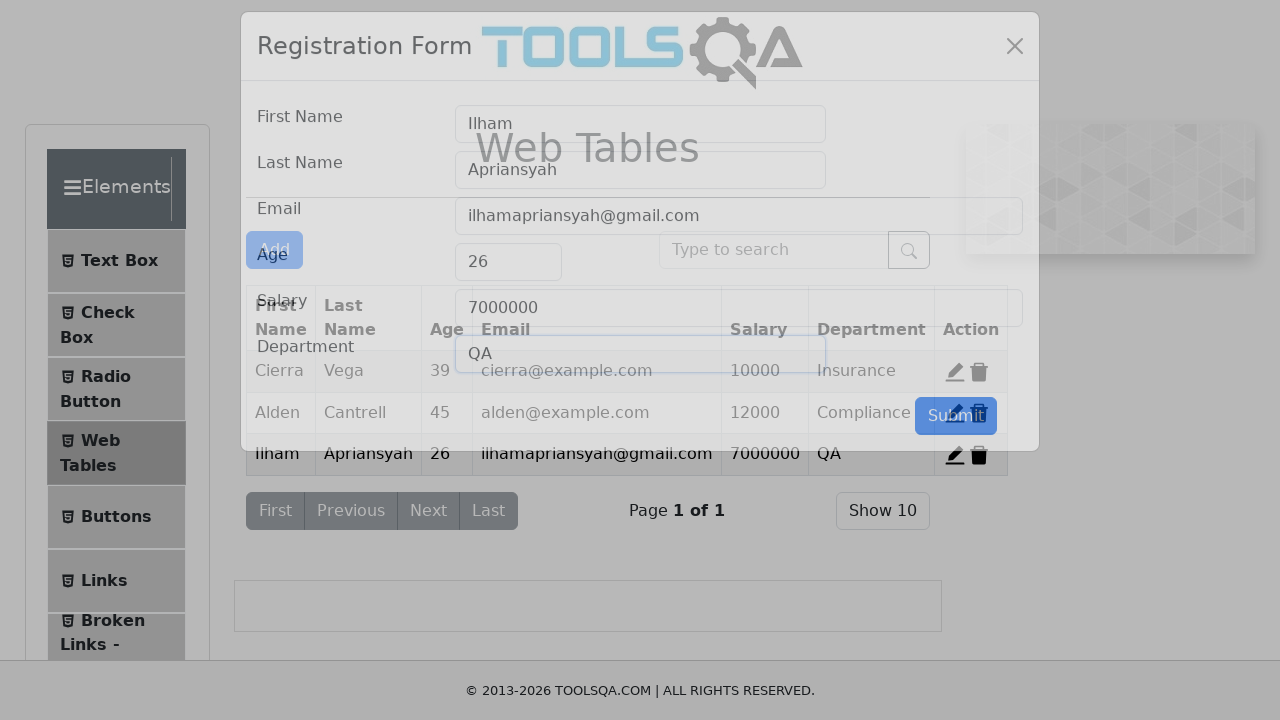

Registration modal closed successfully
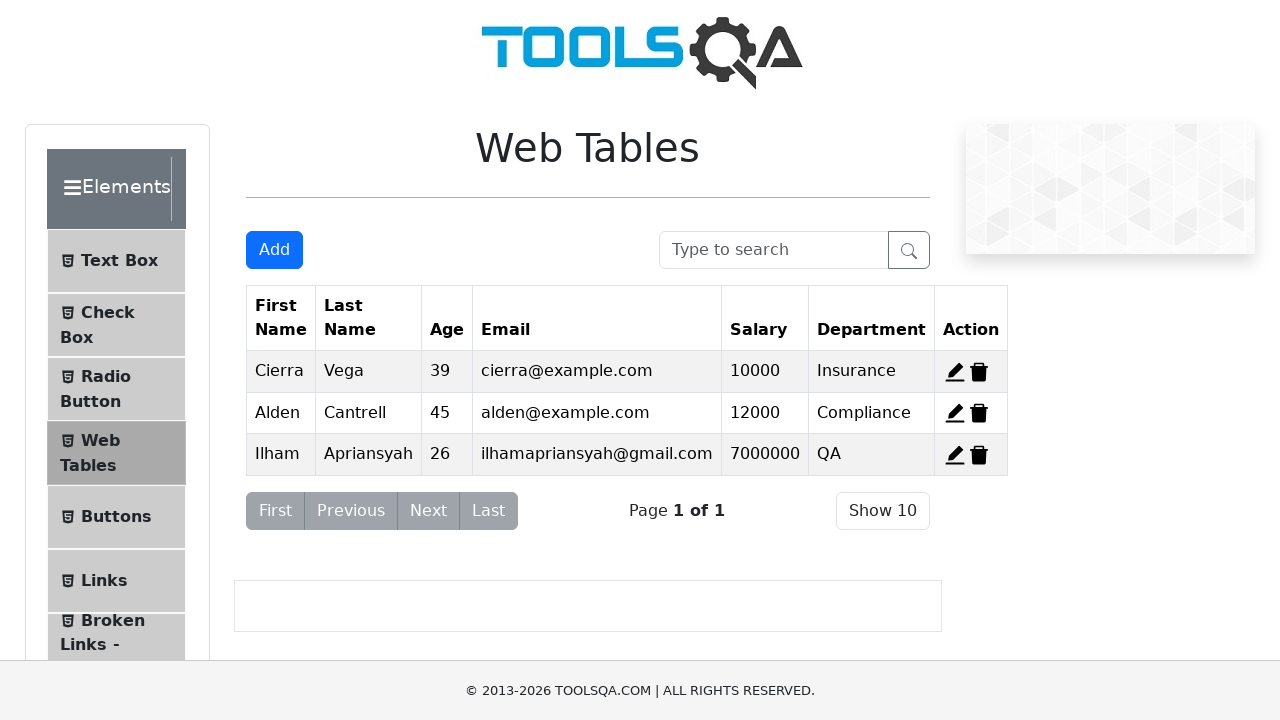

Clicked 'Add New Record' button to open registration modal at (274, 250) on #addNewRecordButton
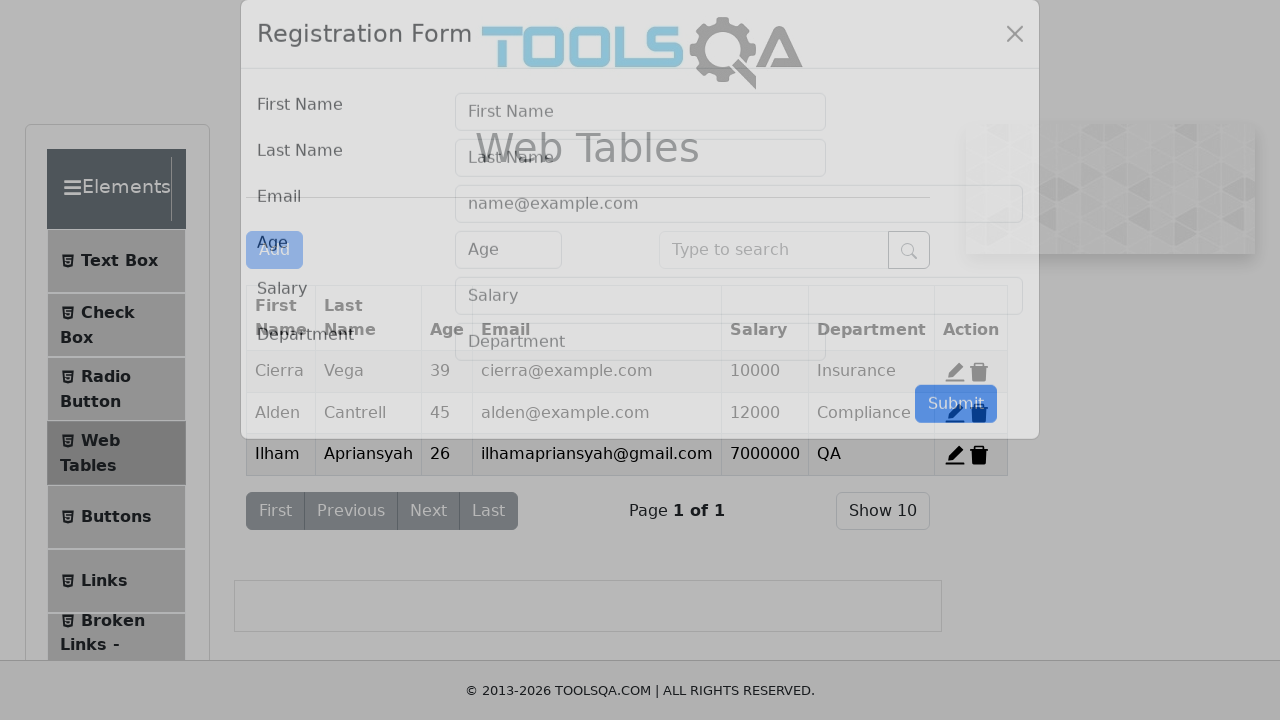

Registration modal appeared and first name field is visible
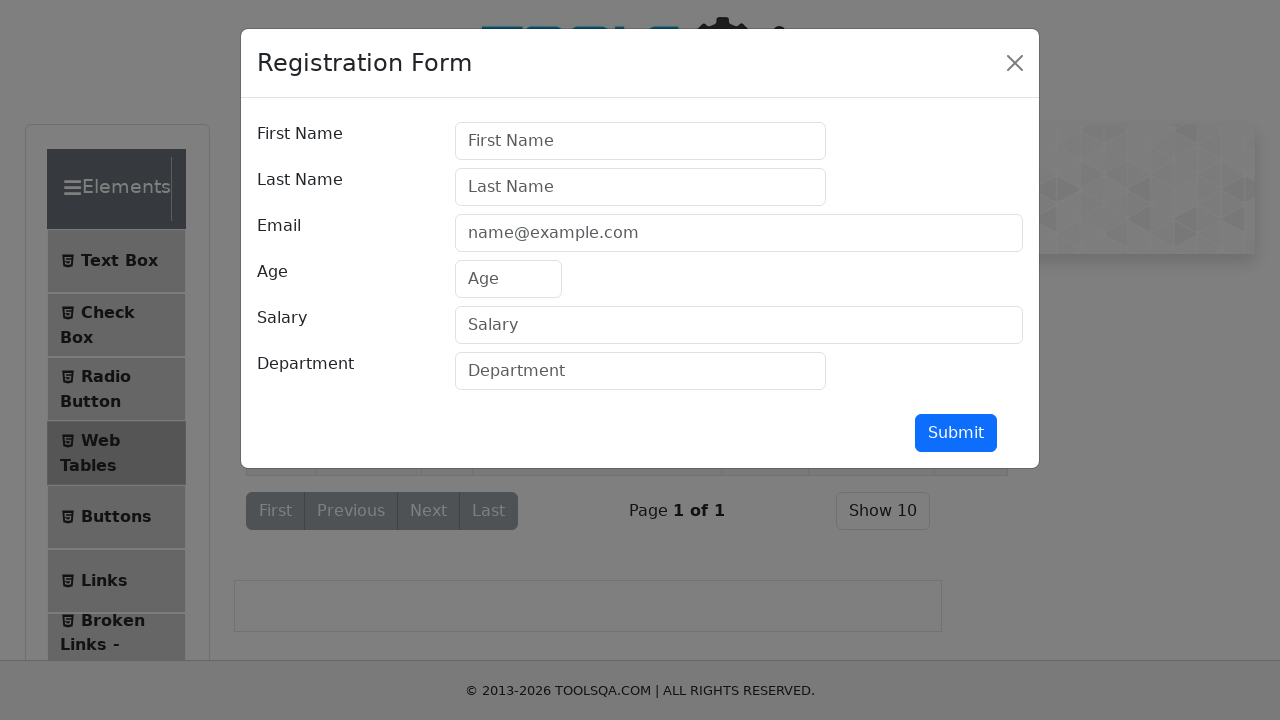

Filled first name field with 'Tri' on #firstName
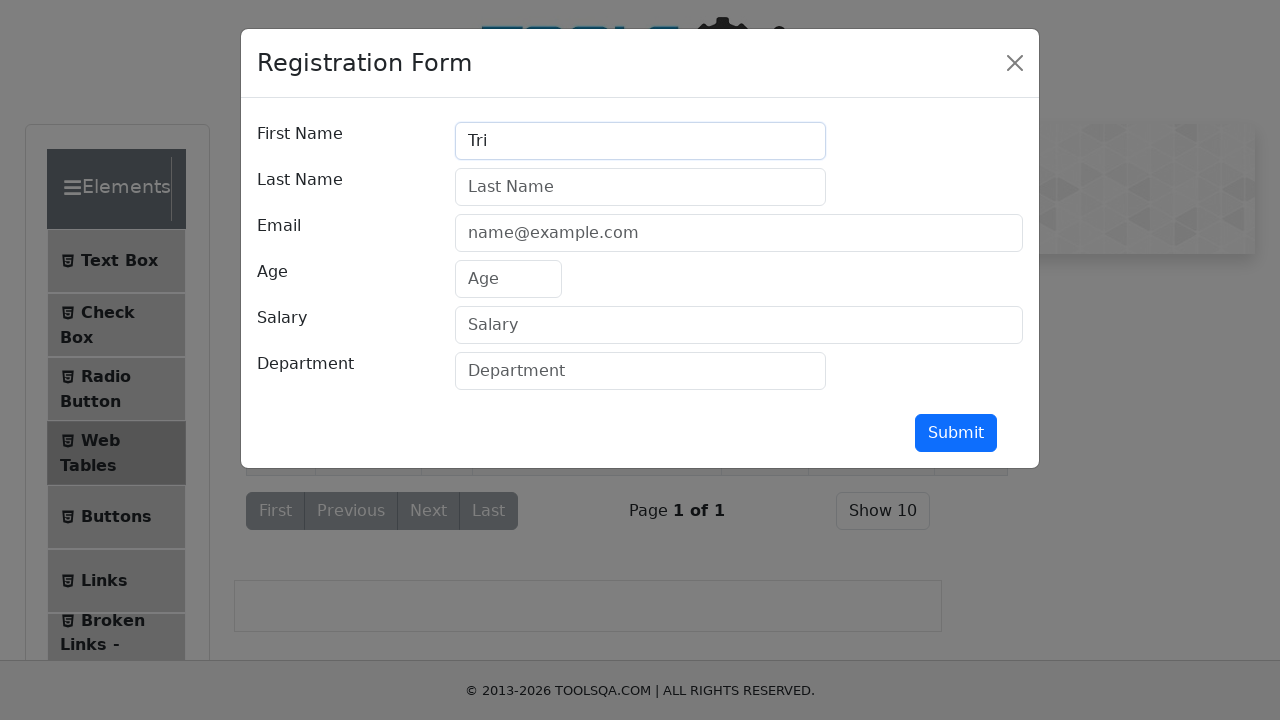

Filled last name field with 'Handoko' on #lastName
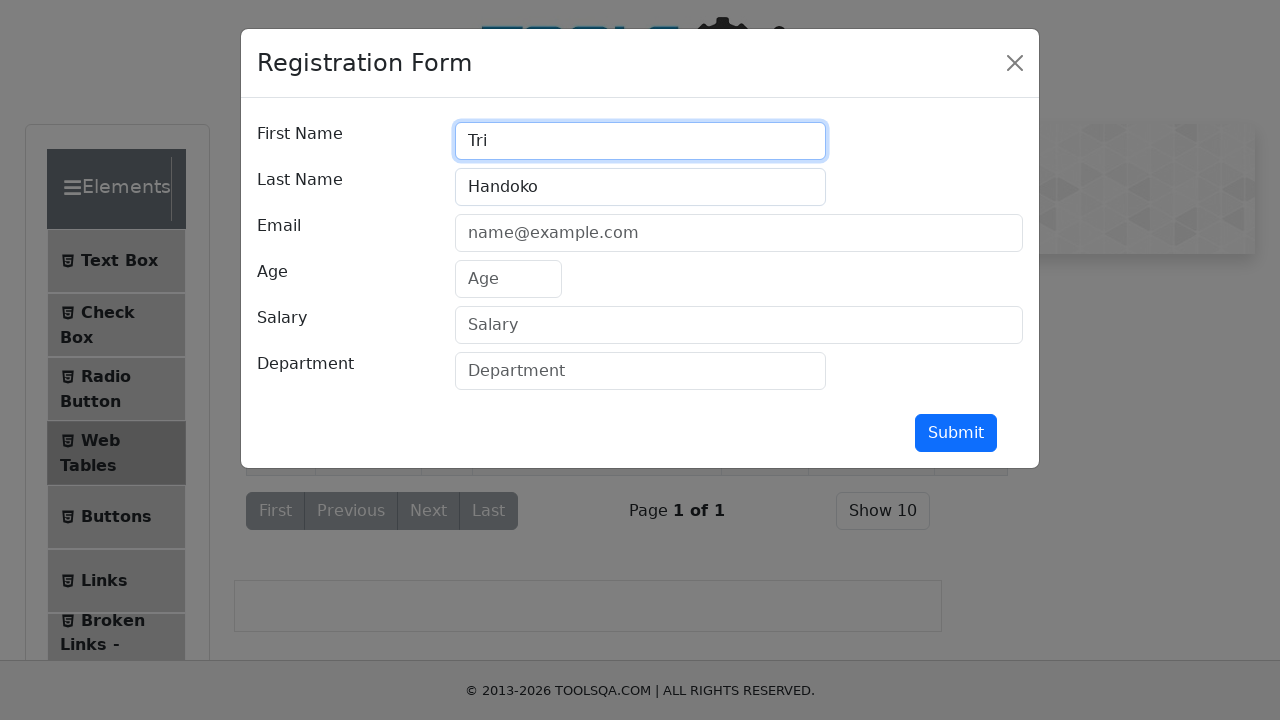

Filled email field with 'kokotri@gmail.com' on #userEmail
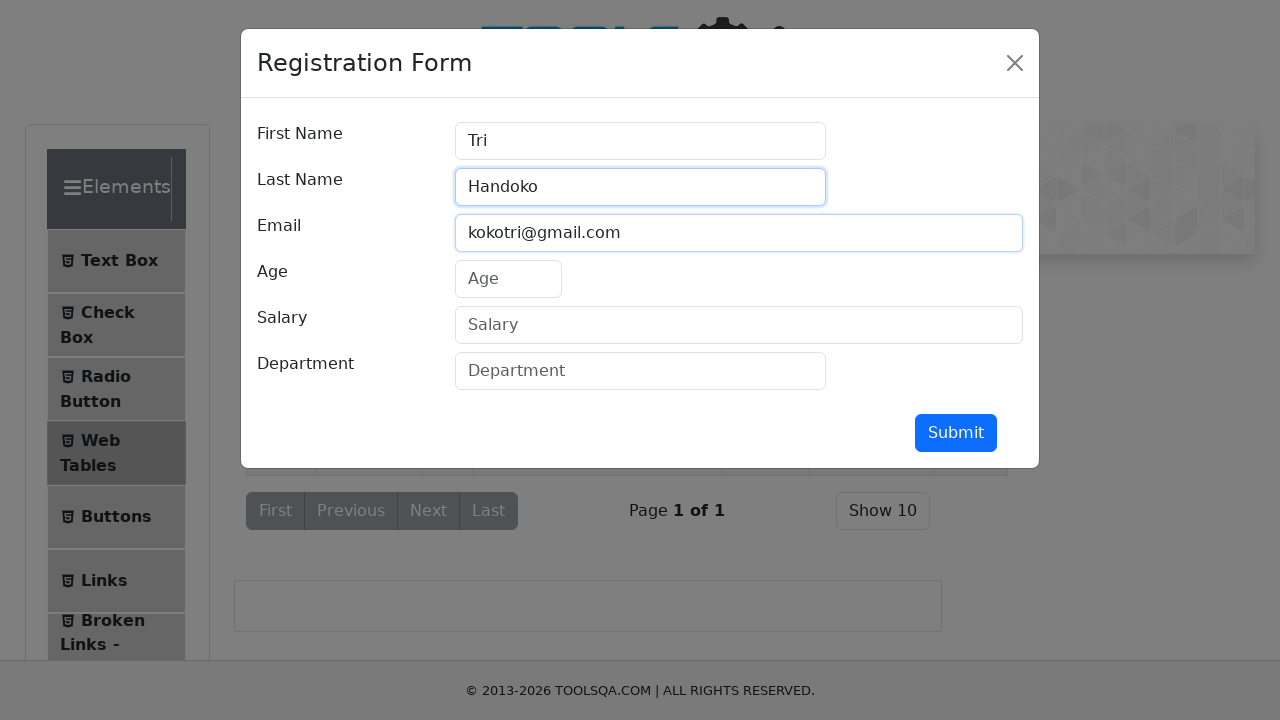

Filled age field with '28' on #age
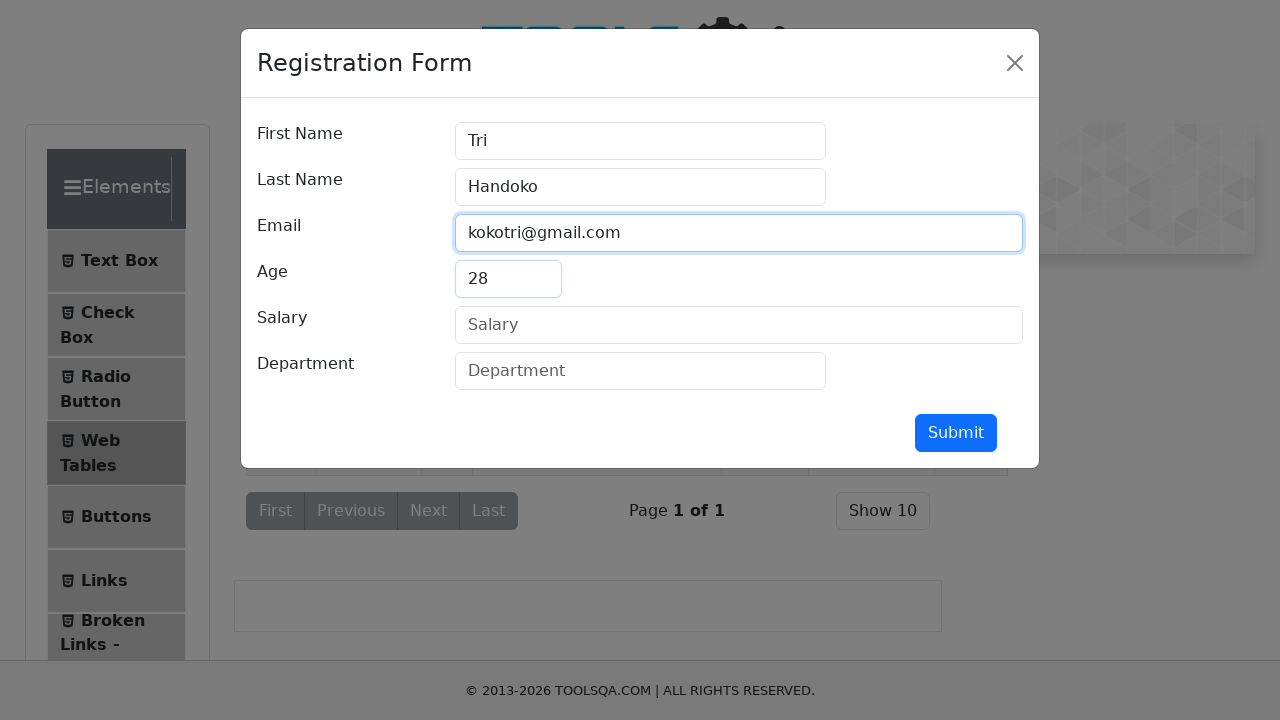

Filled salary field with '8000000' on #salary
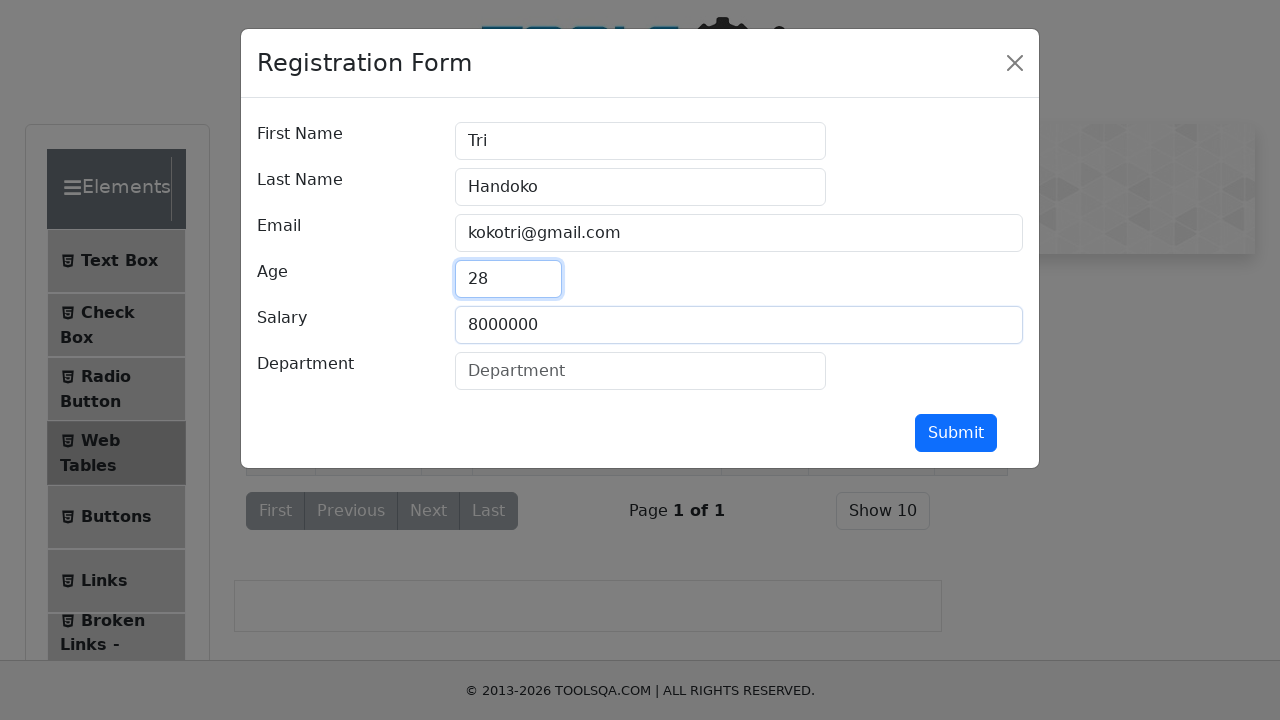

Filled department field with 'BE' on #department
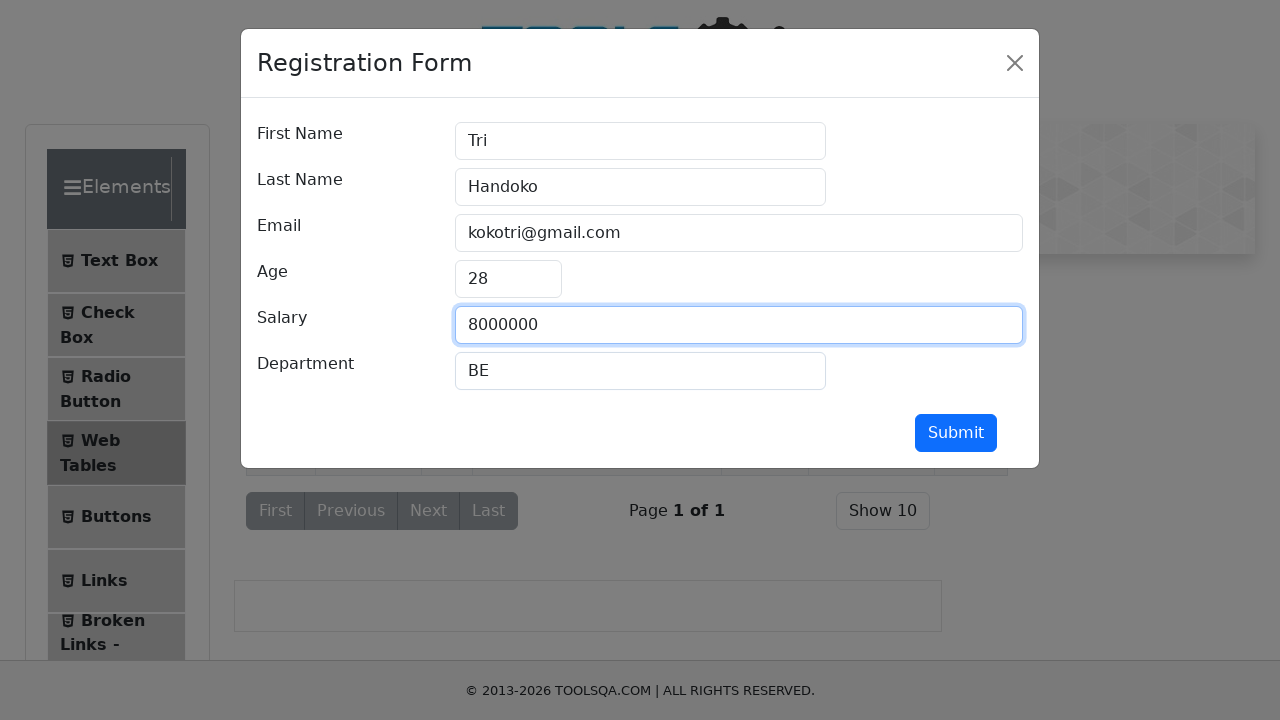

Clicked submit button to add new staff member Tri Handoko at (956, 433) on #submit
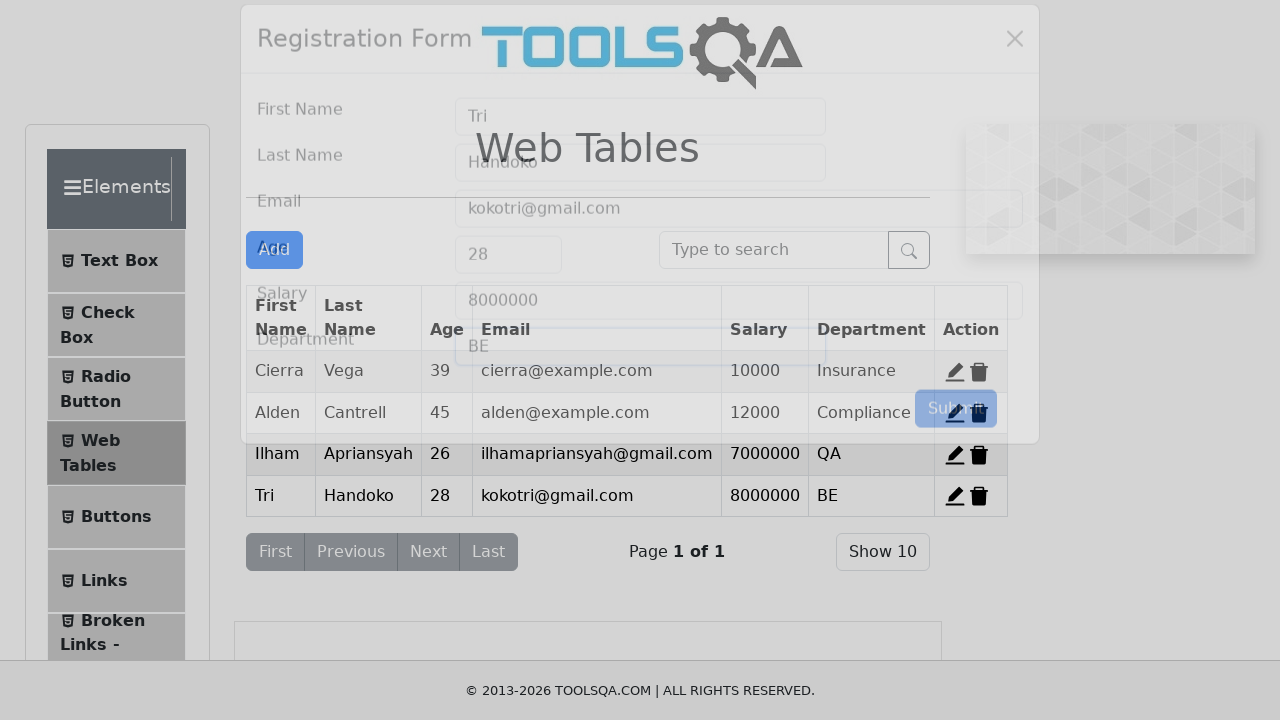

Registration modal closed successfully
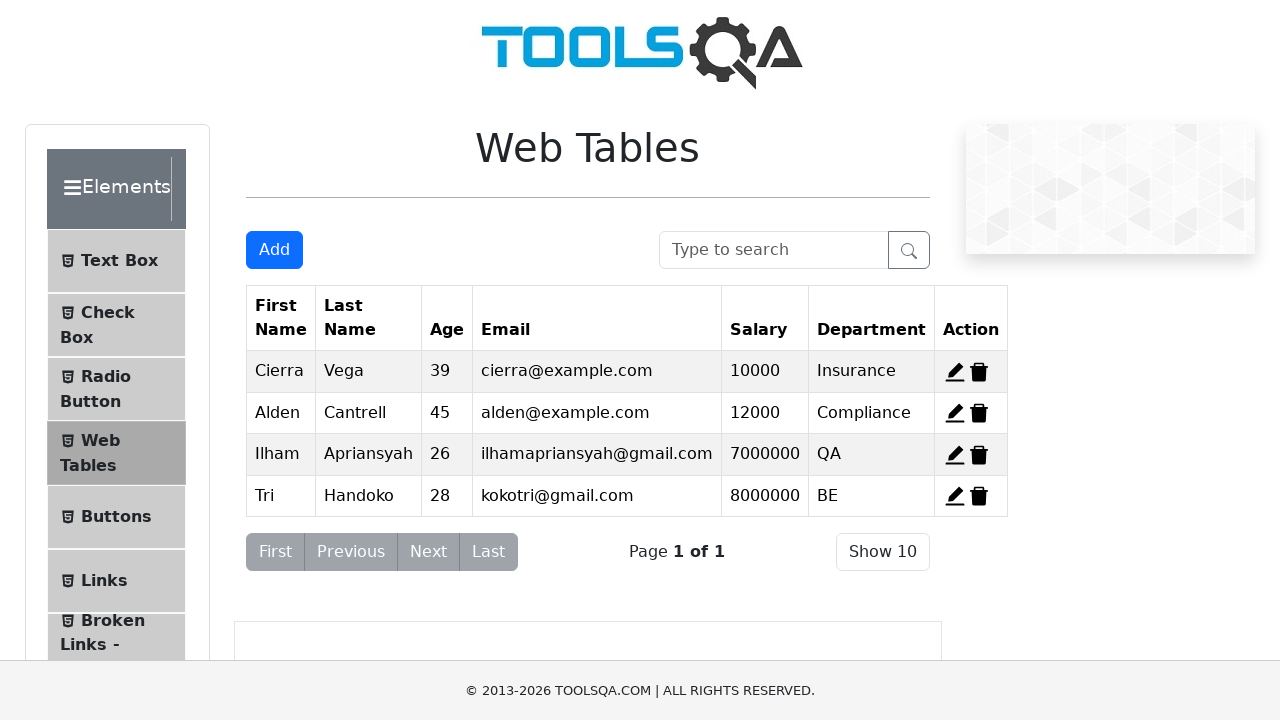

Clicked 'Add New Record' button to open registration modal at (274, 250) on #addNewRecordButton
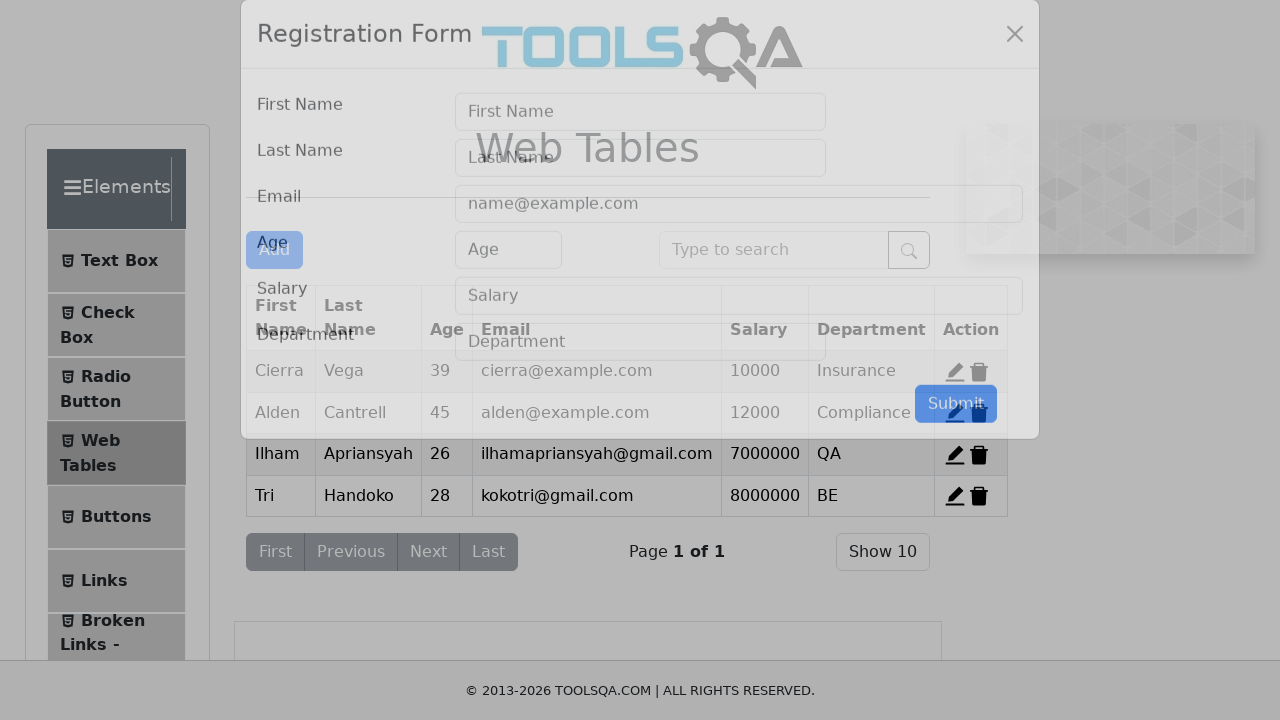

Registration modal appeared and first name field is visible
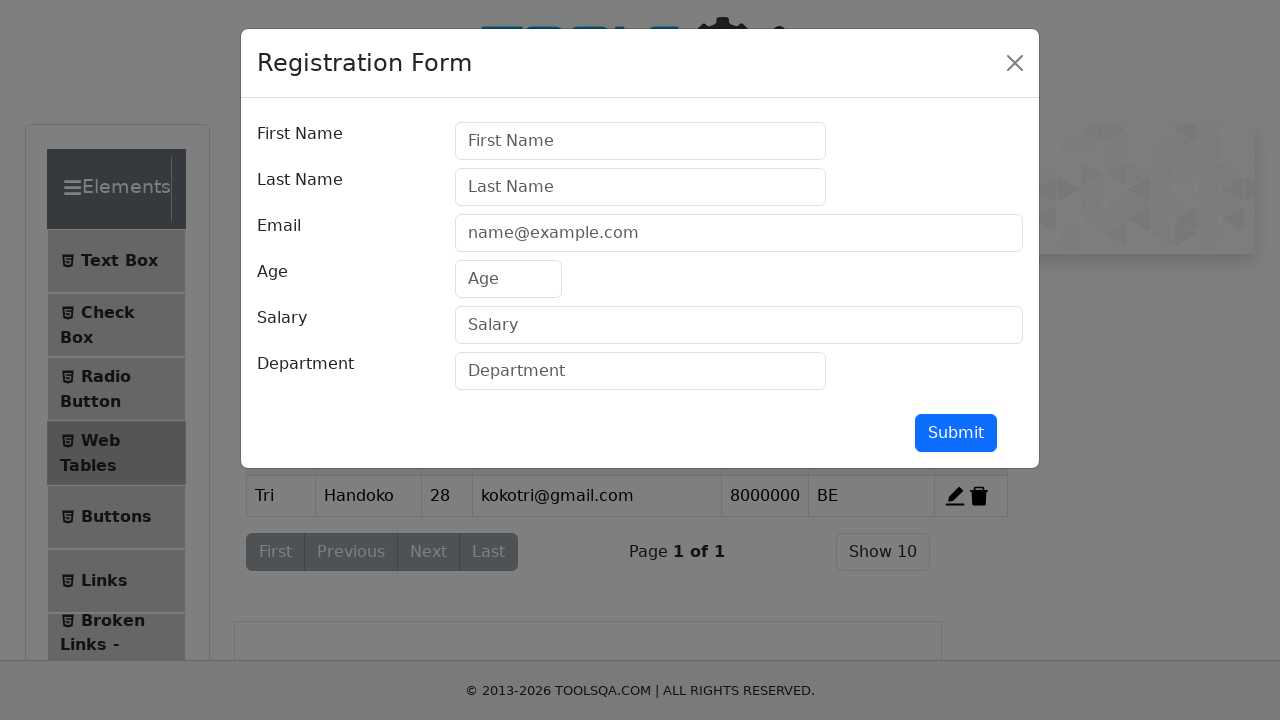

Filled first name field with 'Bagus' on #firstName
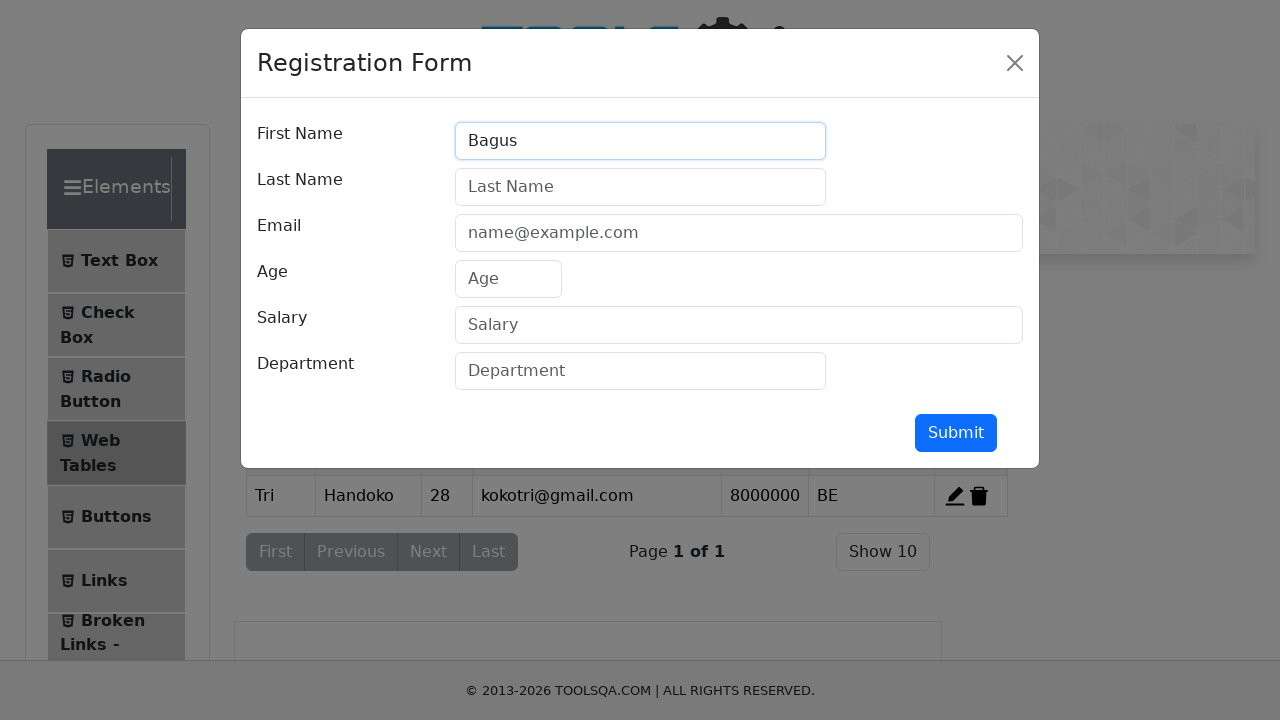

Filled last name field with 'Lazuardi' on #lastName
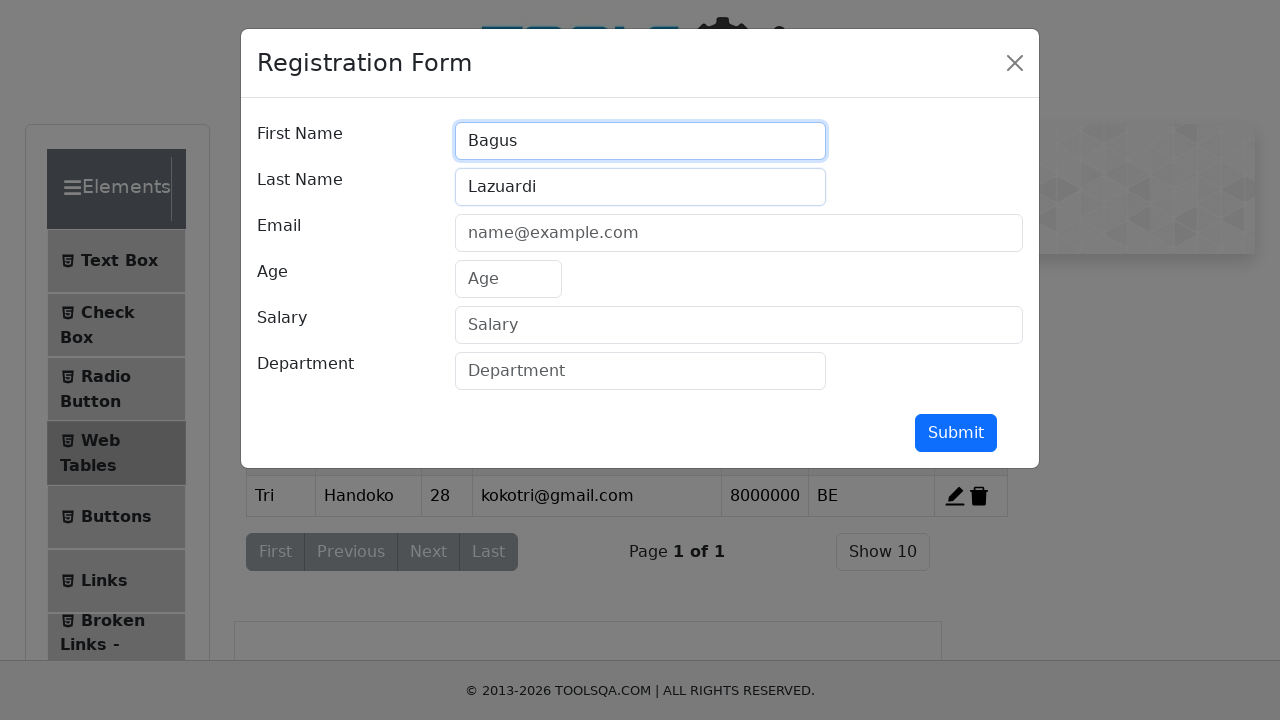

Filled email field with 'lazuardibagus@gmail.com' on #userEmail
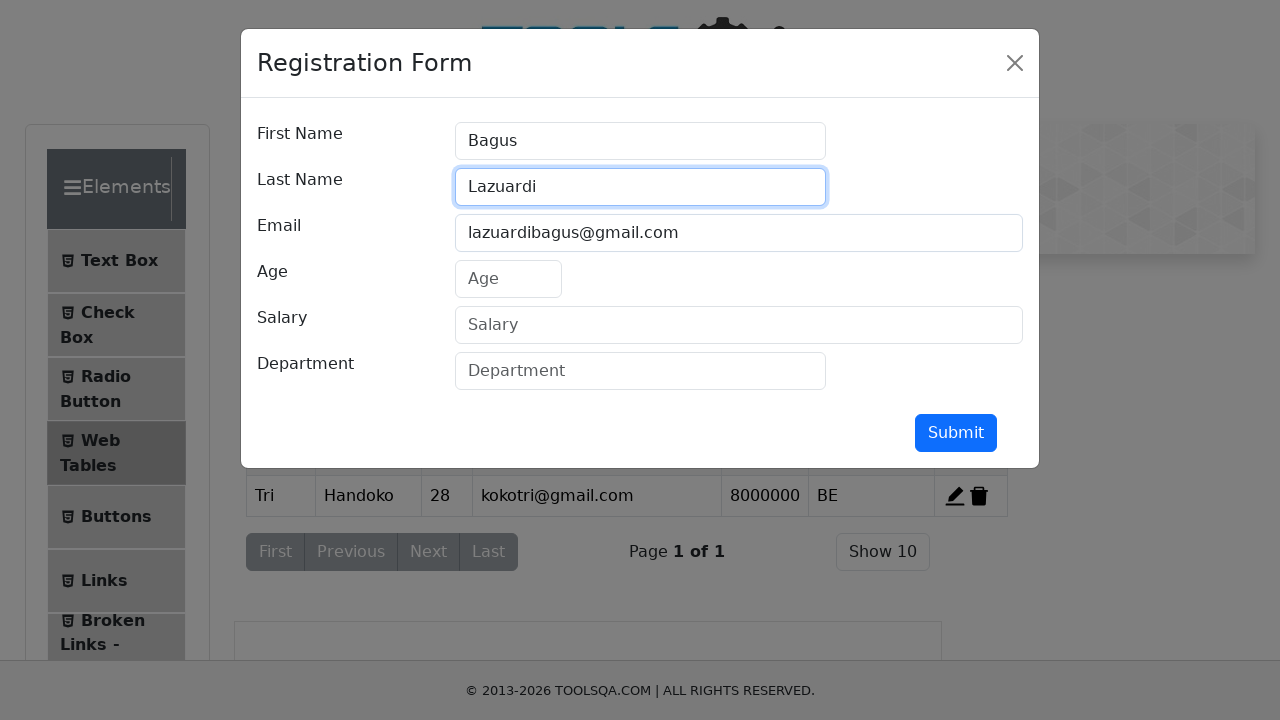

Filled age field with '26' on #age
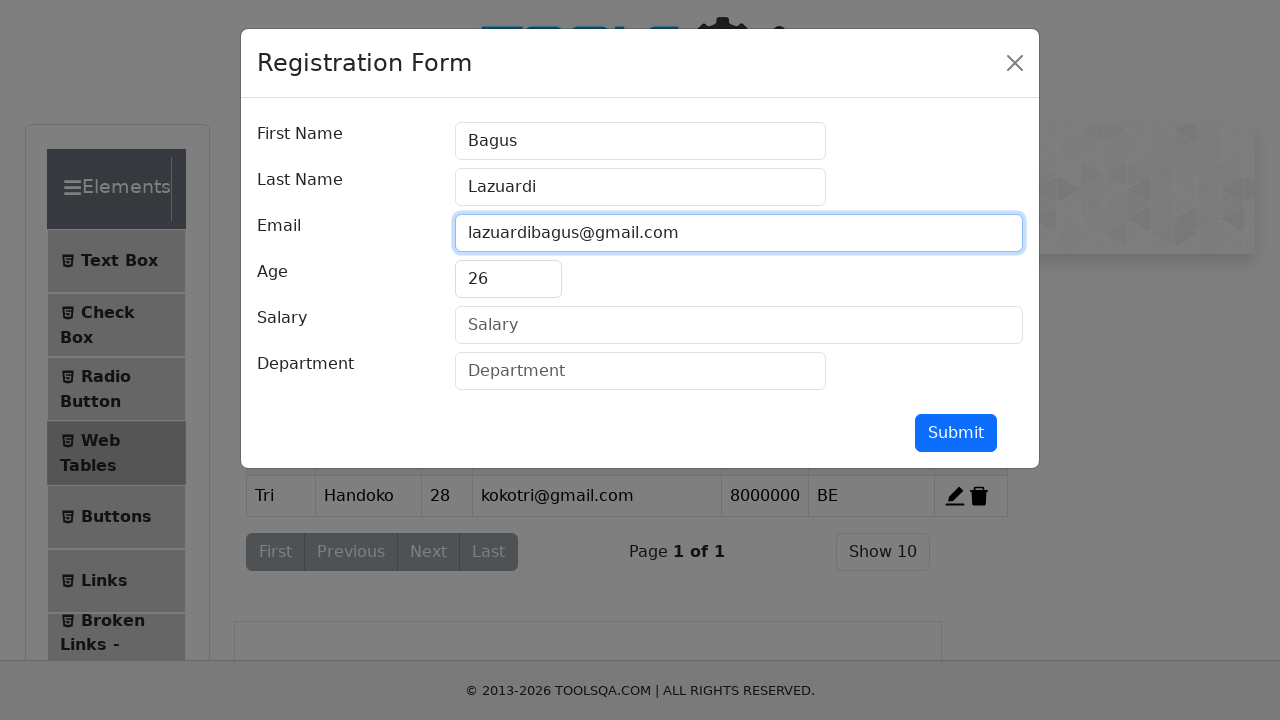

Filled salary field with '6000000' on #salary
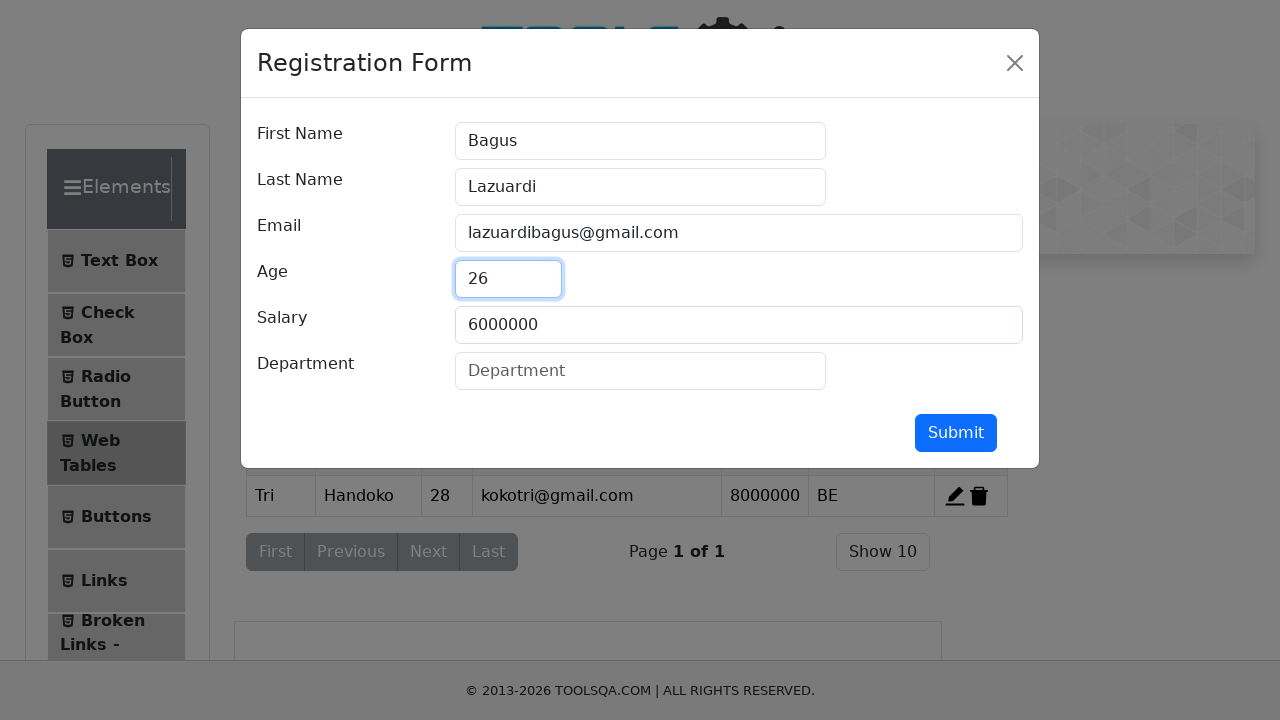

Filled department field with 'FE' on #department
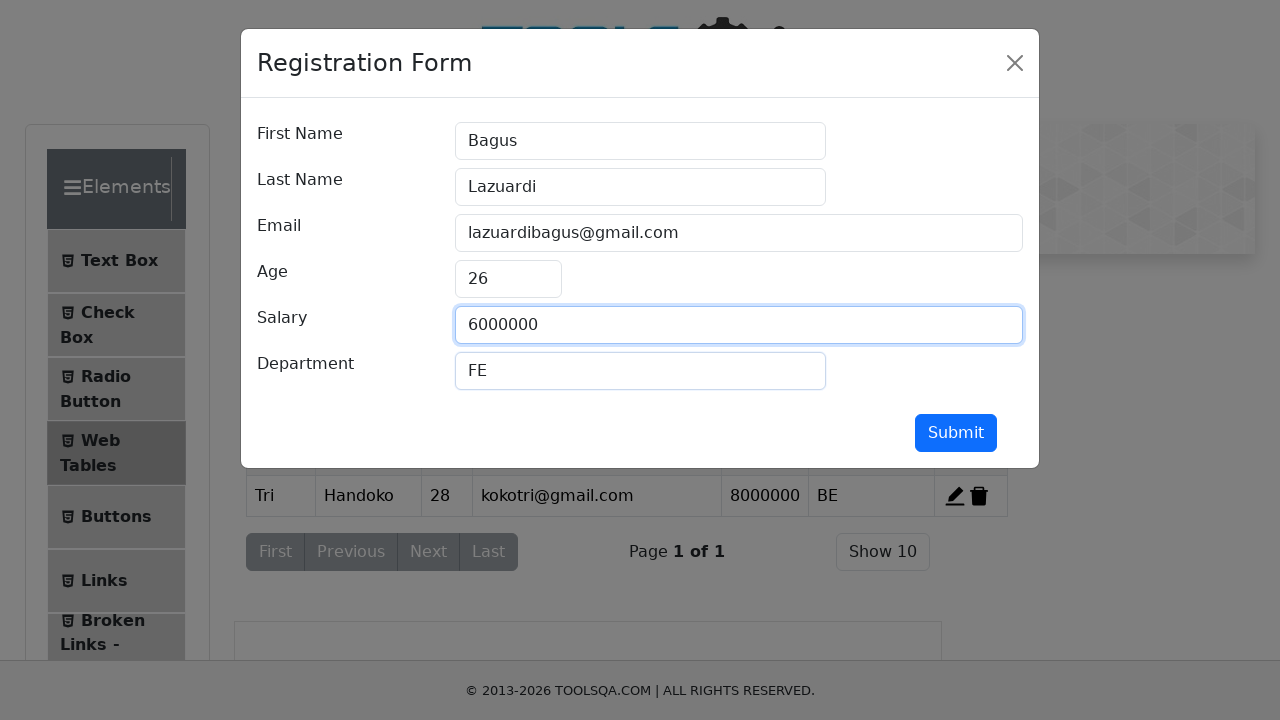

Clicked submit button to add new staff member Bagus Lazuardi at (956, 433) on #submit
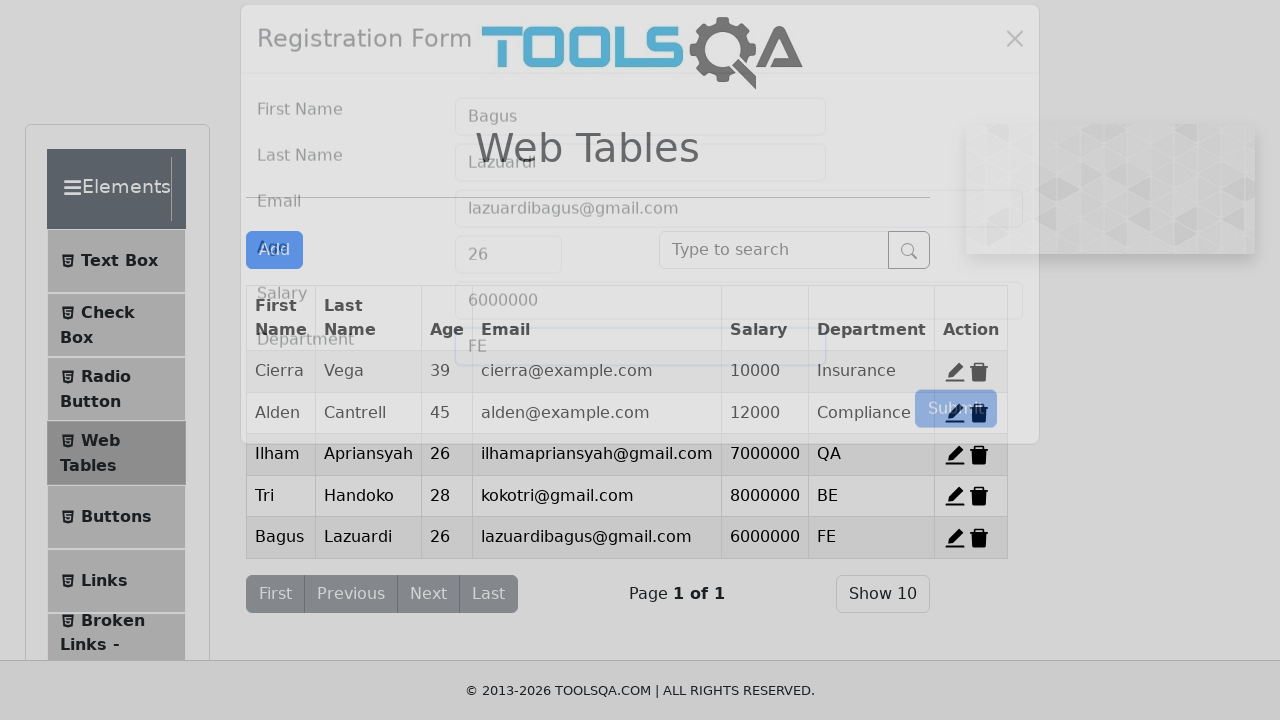

Registration modal closed successfully
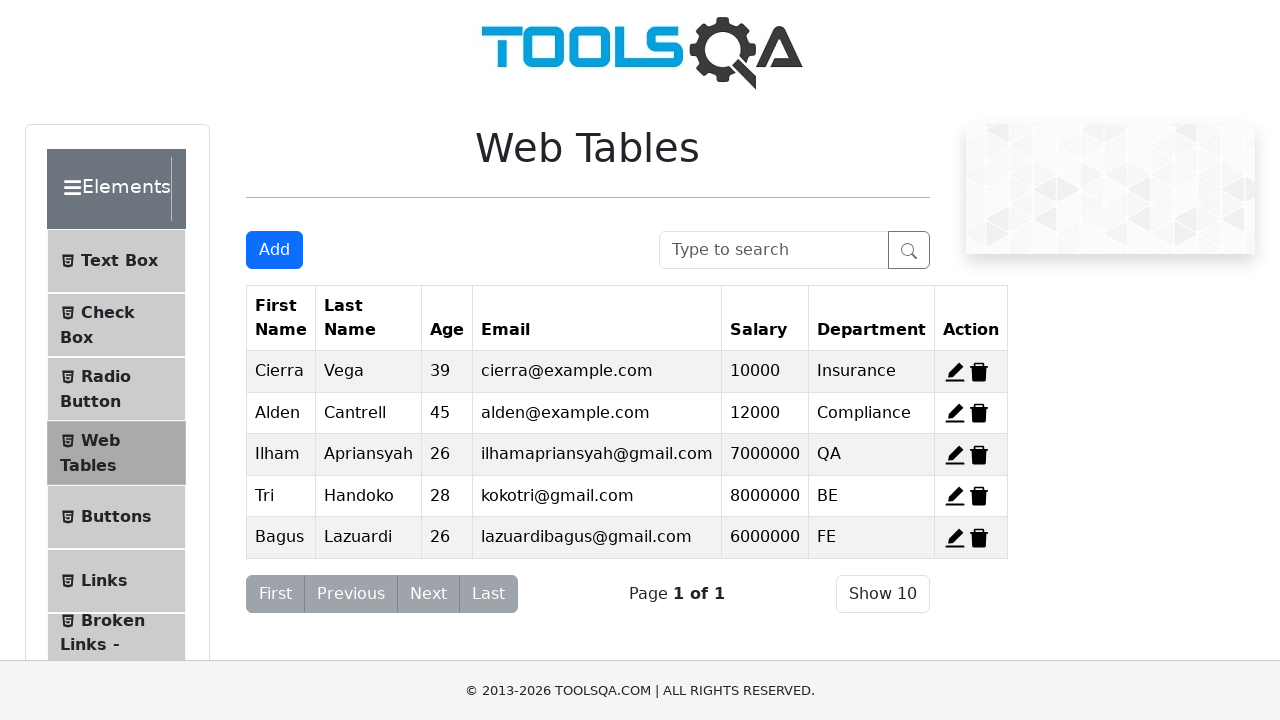

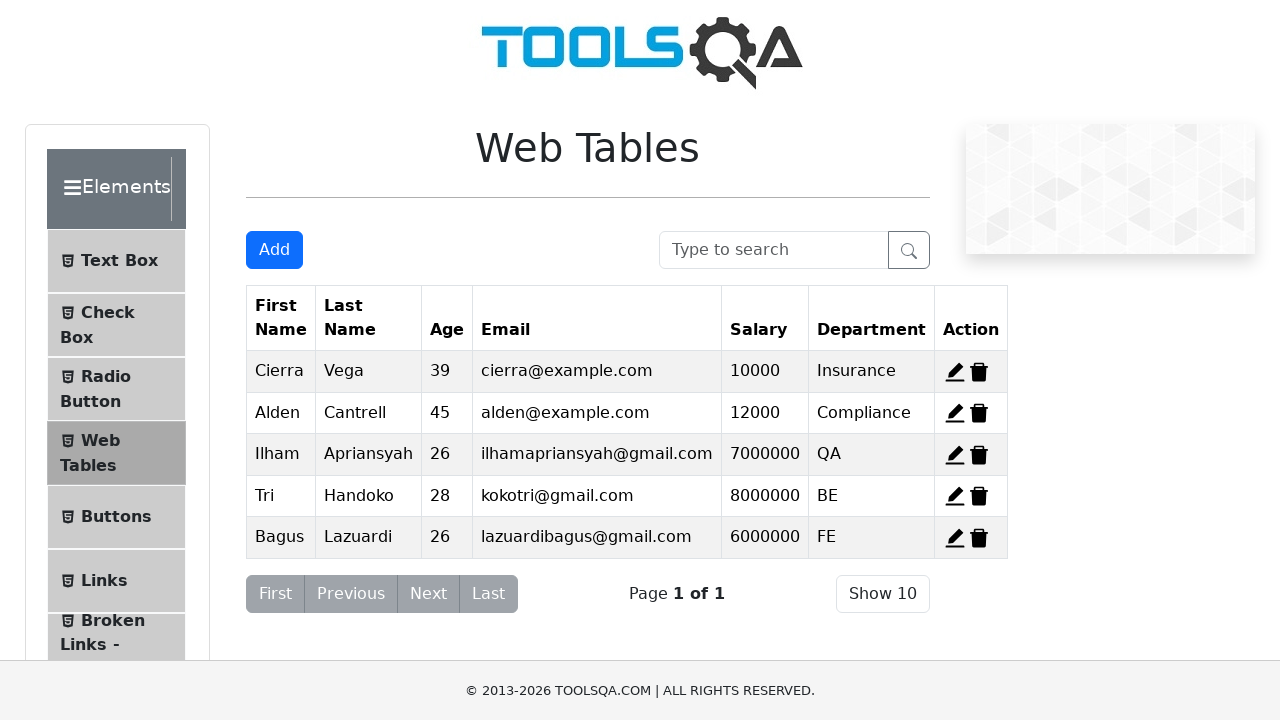